Tests right-click context menu functionality by navigating to context menu page and performing a right-click action on a designated area

Starting URL: https://the-internet.herokuapp.com/

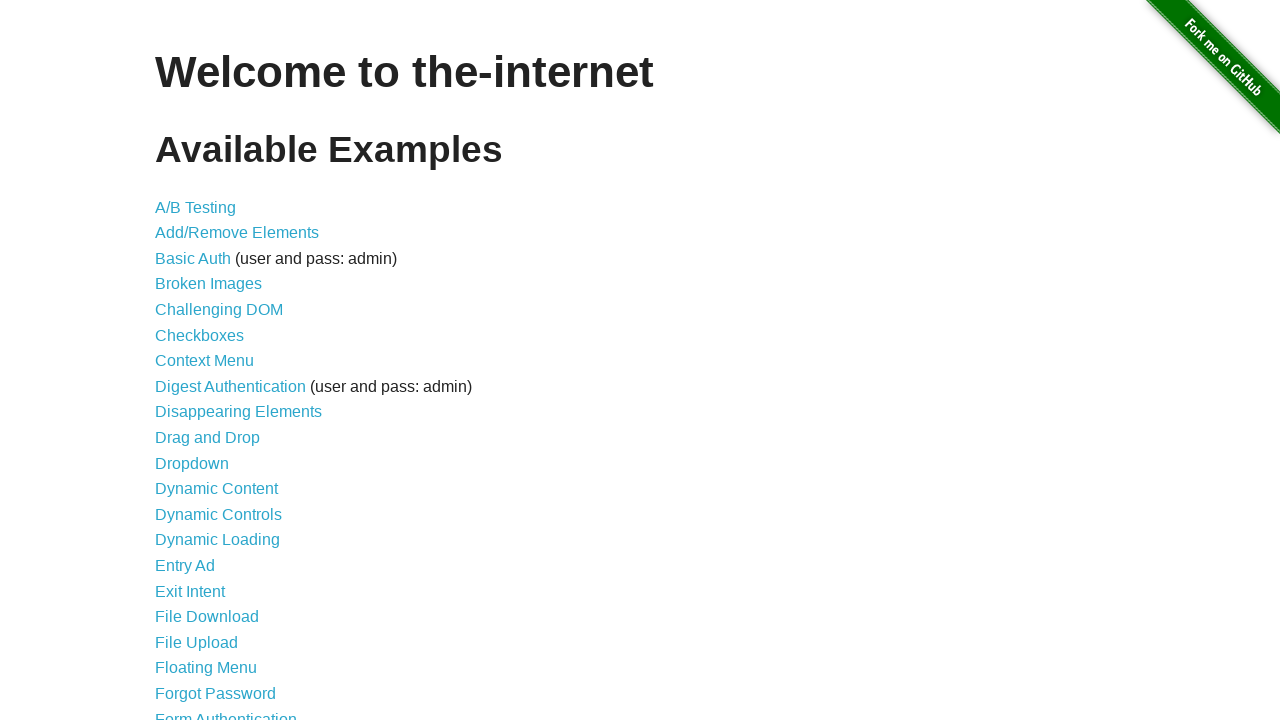

Clicked on Context Menu link to navigate to context menu page at (204, 361) on text=Context Menu
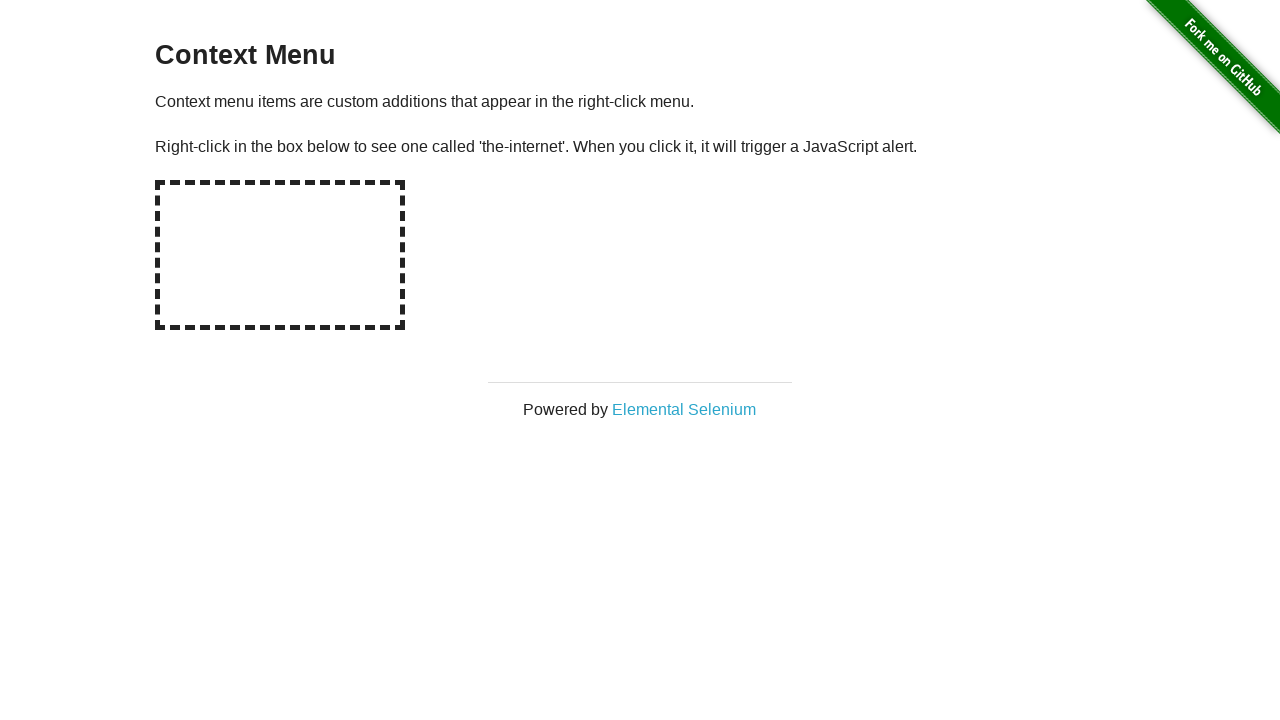

Performed right-click on the hot spot box to trigger context menu at (280, 255) on #hot-spot
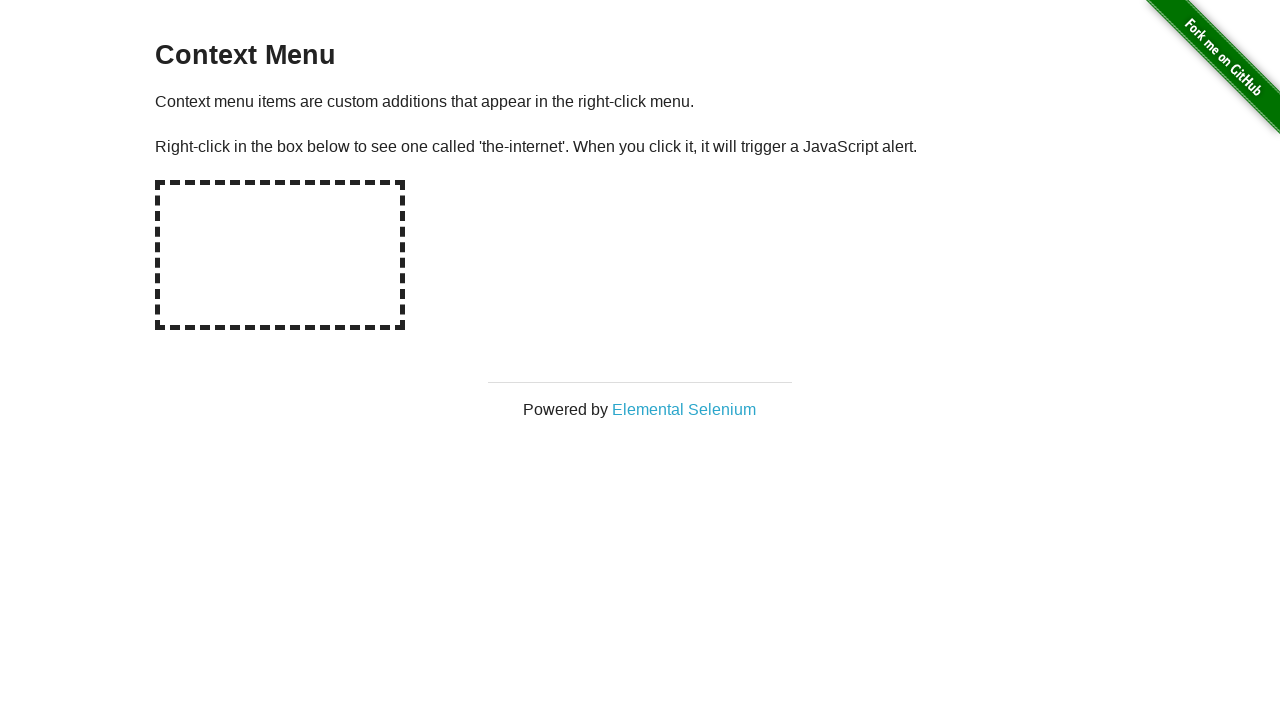

Accepted alert dialog that appeared after right-click
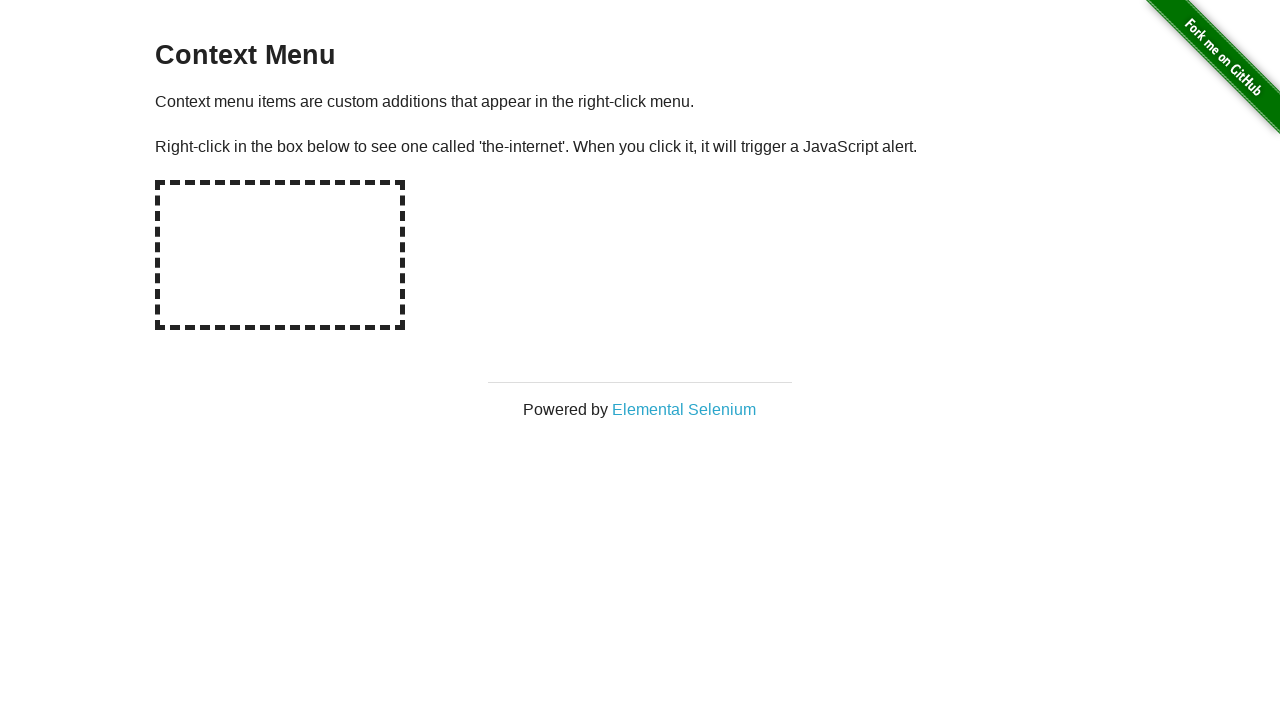

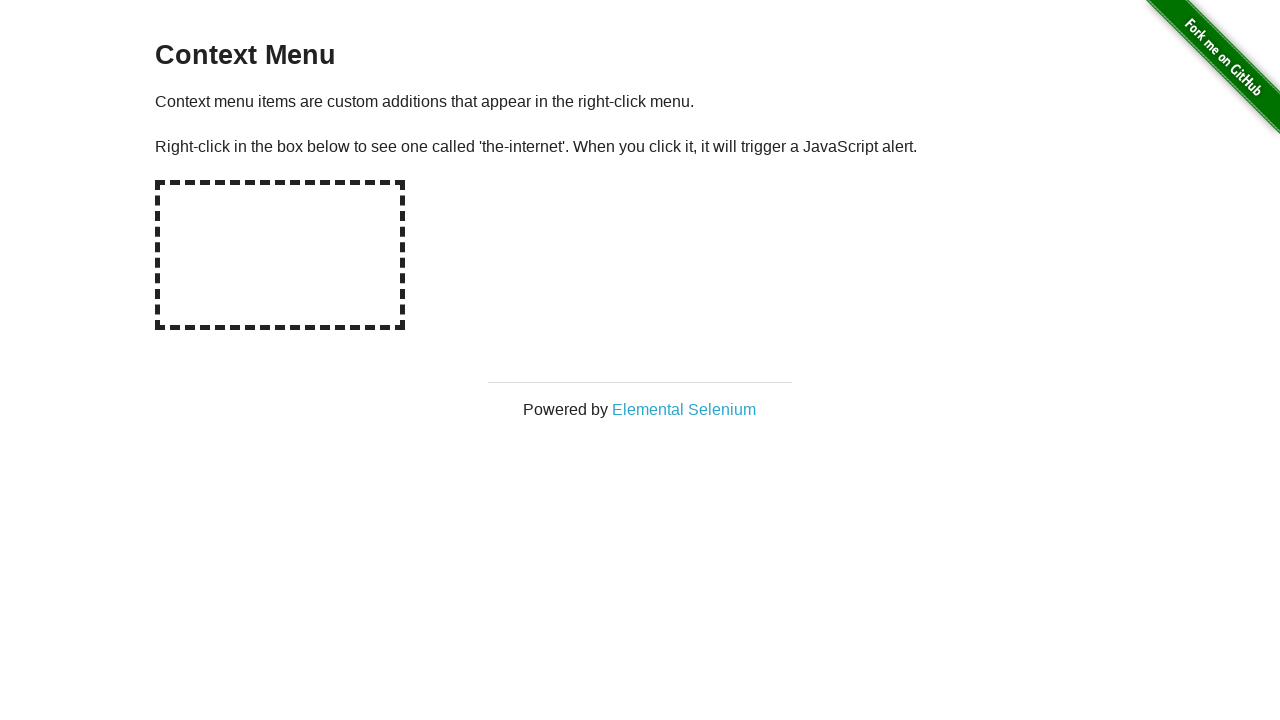